Tests navigation by clicking on a link containing the text "Automation"

Starting URL: https://automationpanda.com/

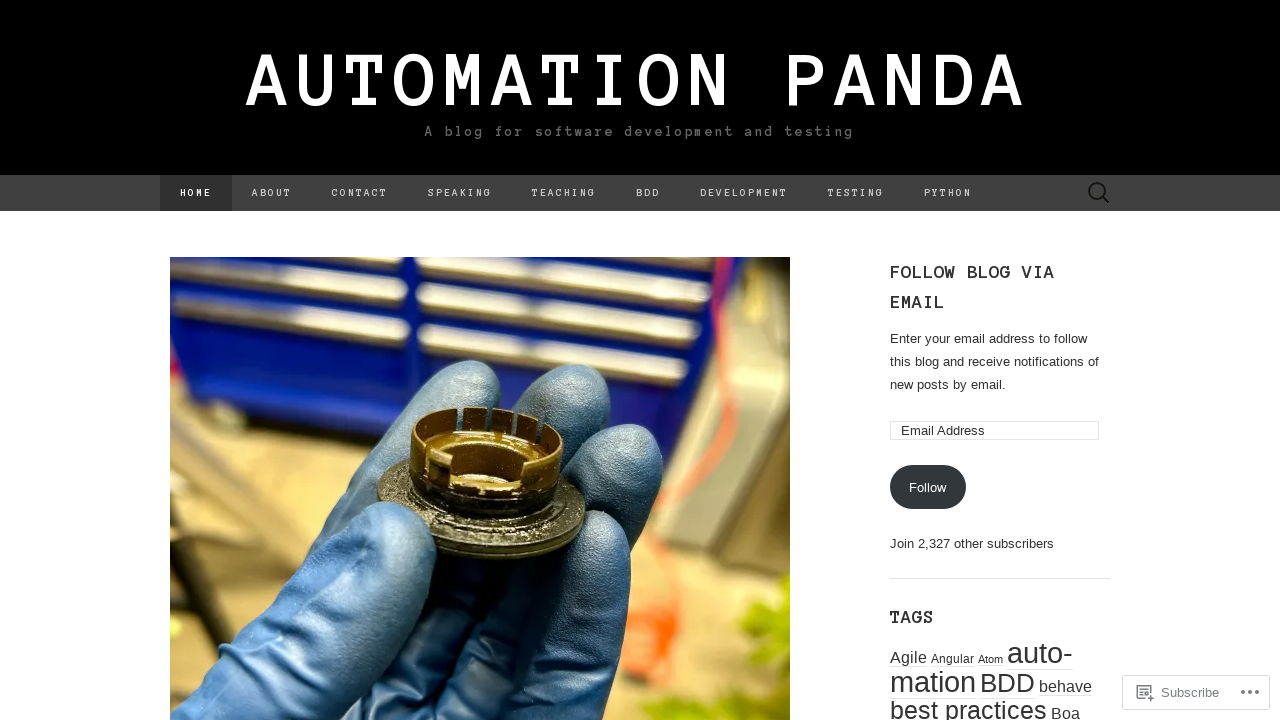

Navigated to https://automationpanda.com/
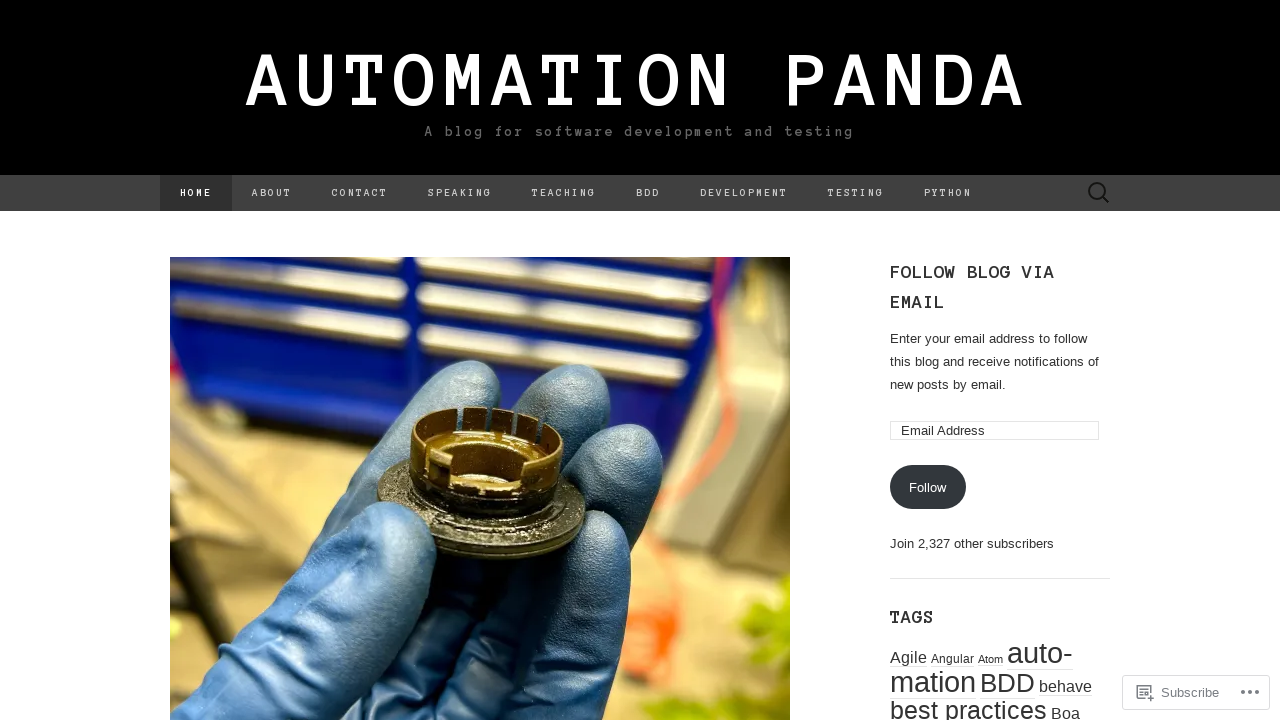

Clicked link containing text 'Automation' at (640, 88) on a:has-text('Automation')
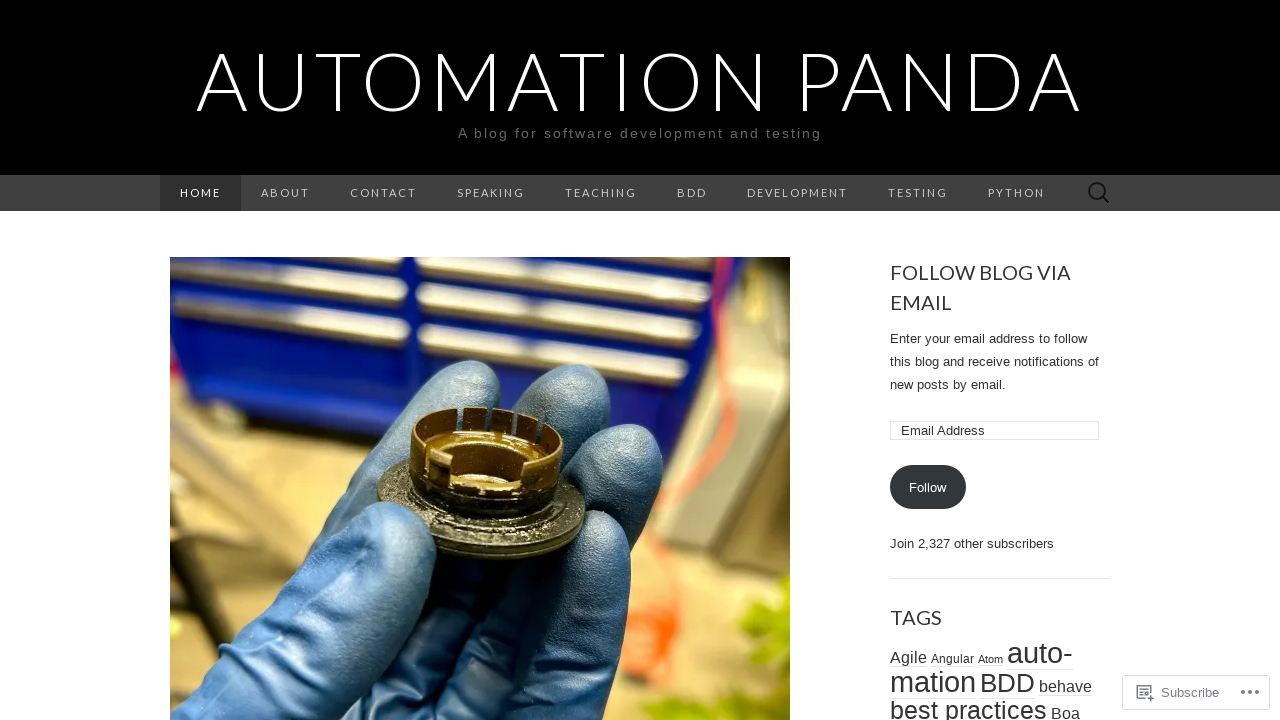

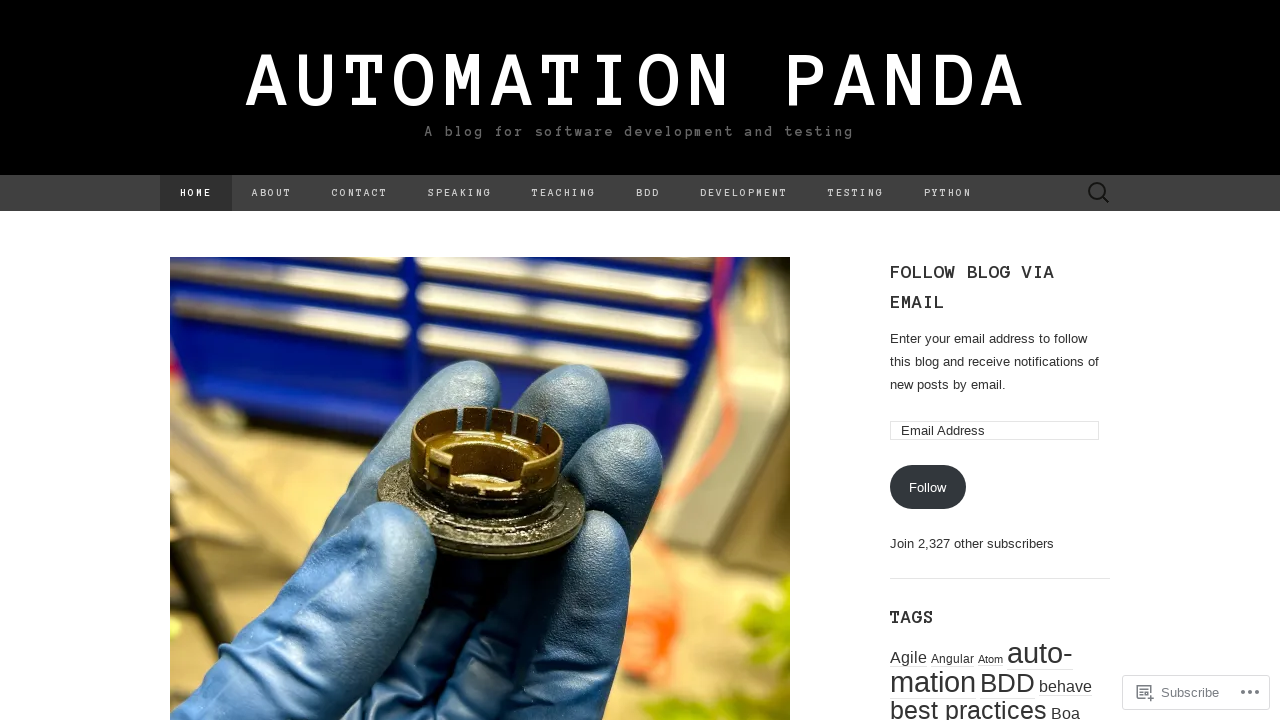